Tests the confirm box alert functionality by clicking the confirm button, dismissing the alert by clicking cancel, and verifying the result message is displayed.

Starting URL: https://demoqa.com/alerts

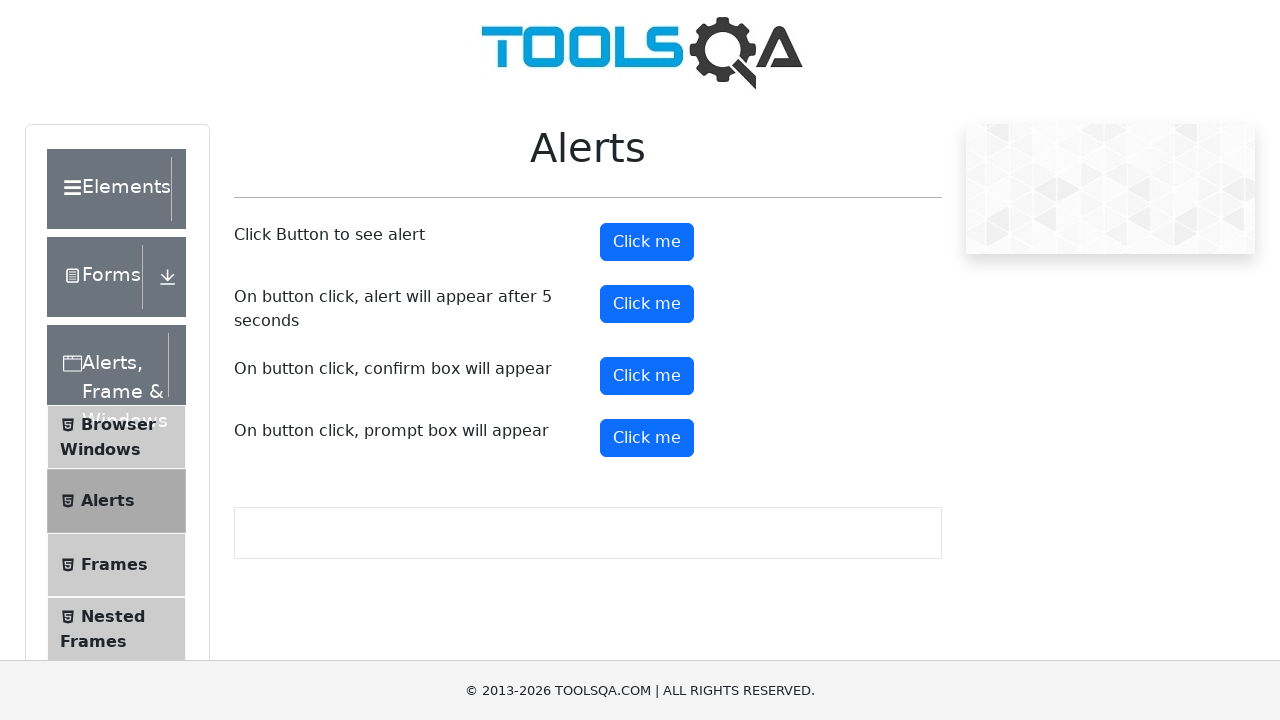

Navigated to alerts demo page
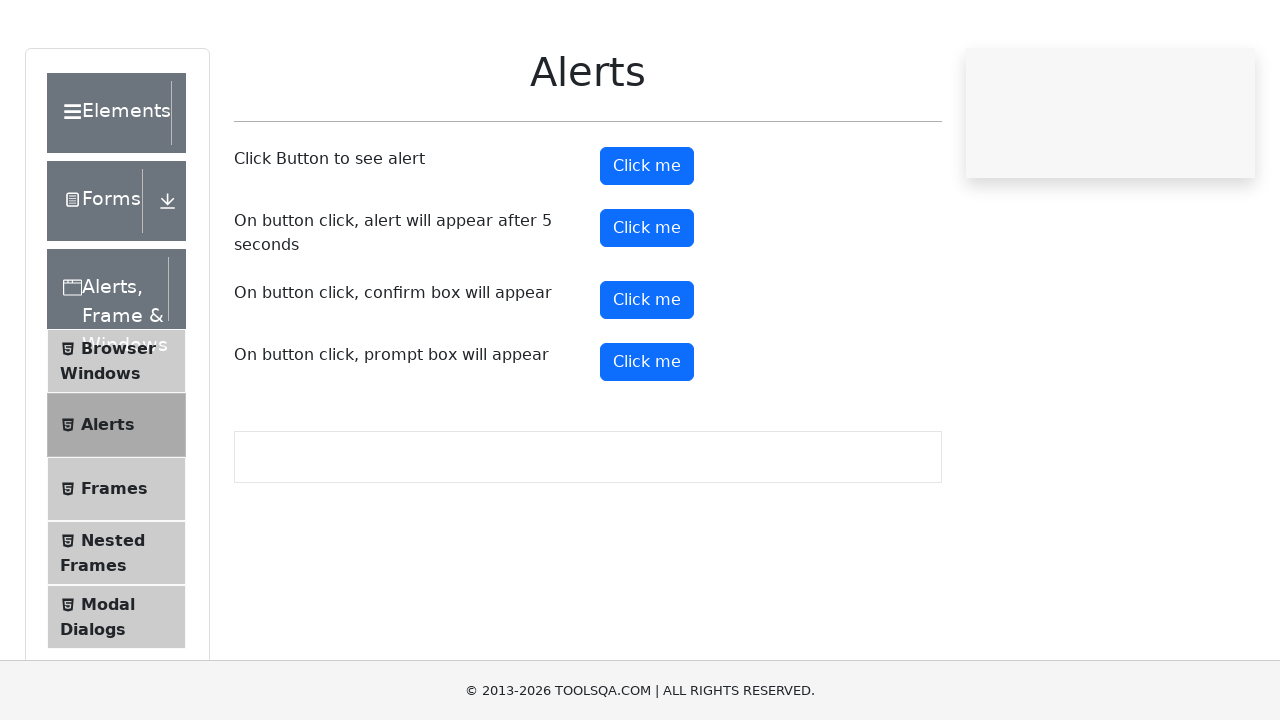

Clicked confirm button to trigger confirm box at (647, 376) on #confirmButton
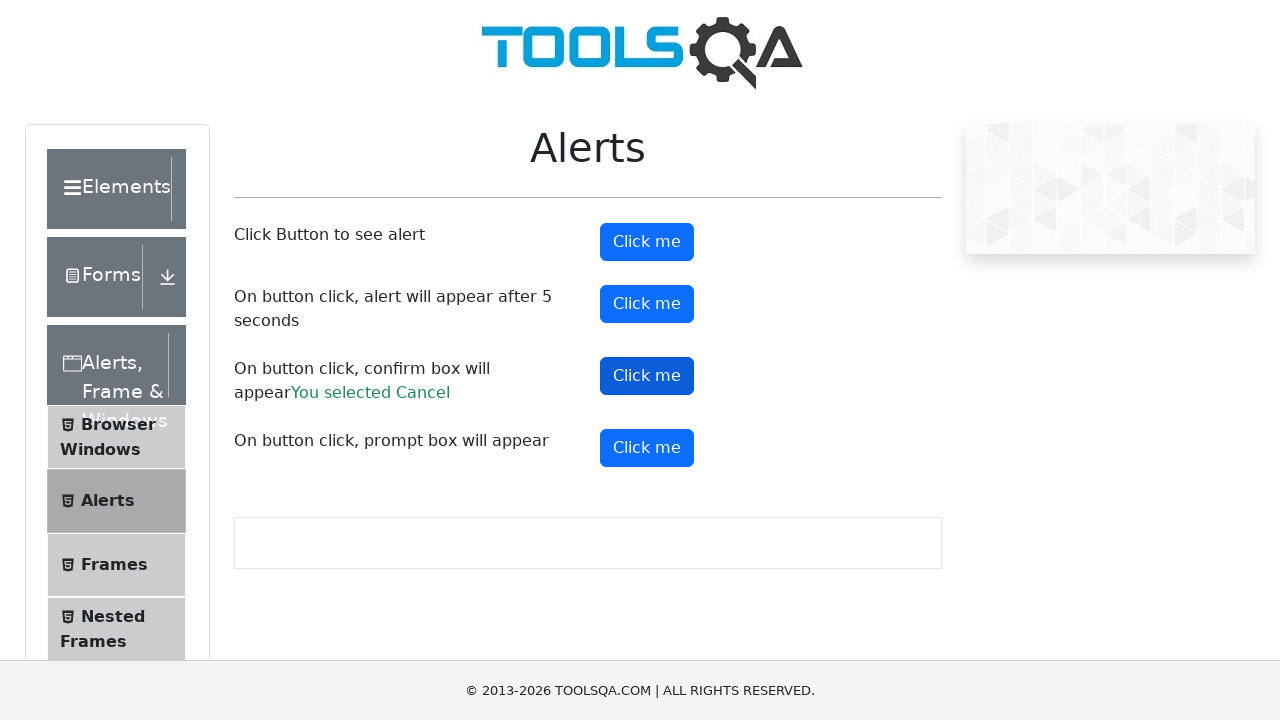

Set up dialog handler to dismiss alerts
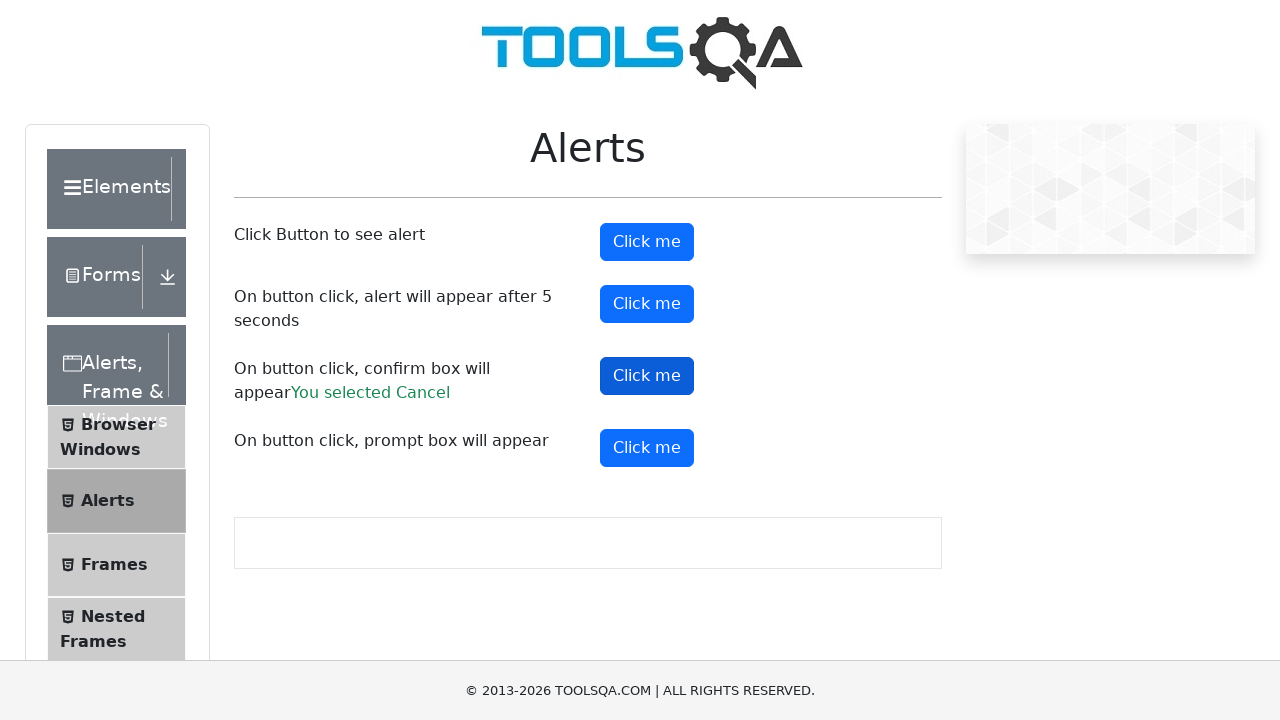

Clicked confirm button again with handler attached at (647, 376) on #confirmButton
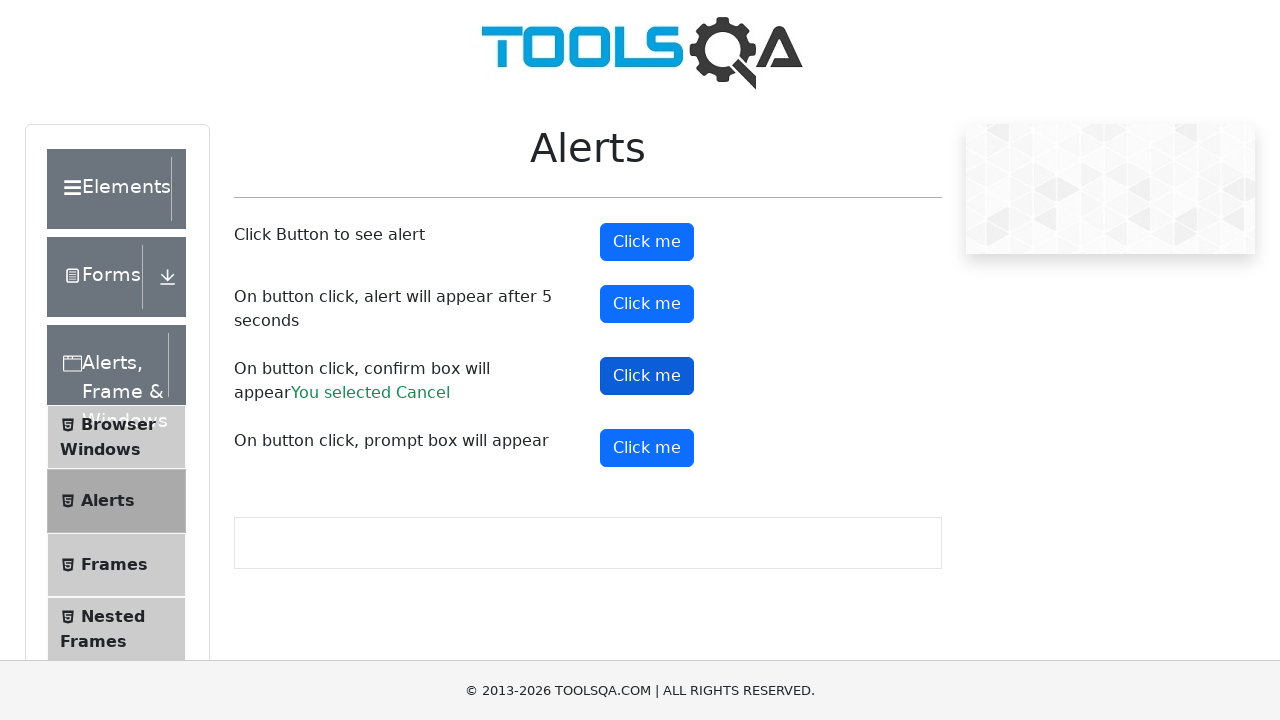

Confirm result message appeared
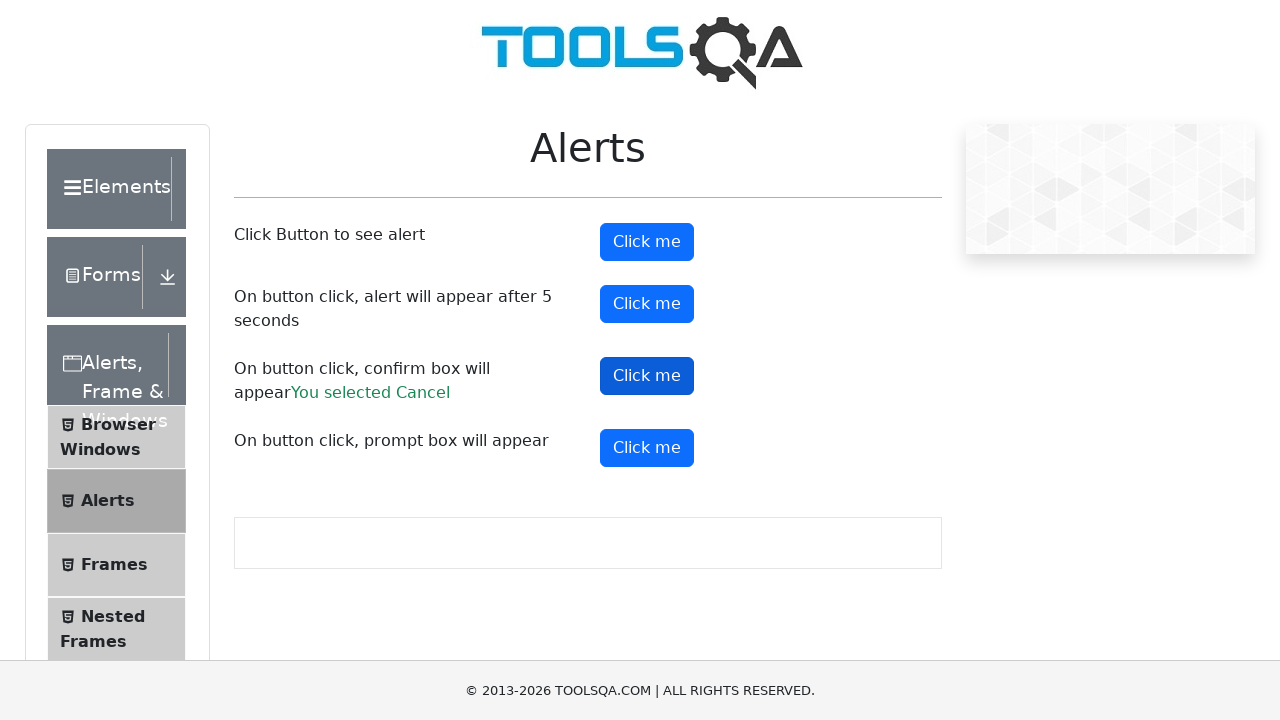

Retrieved confirm result message: You selected Cancel
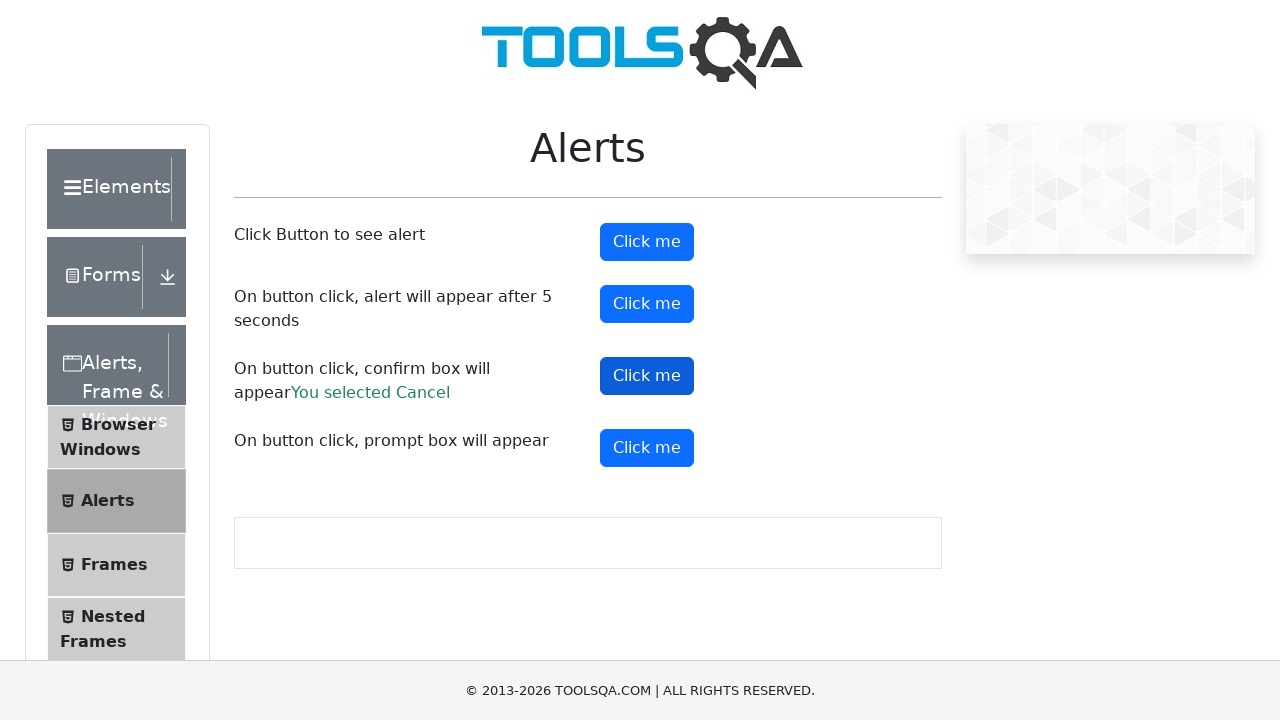

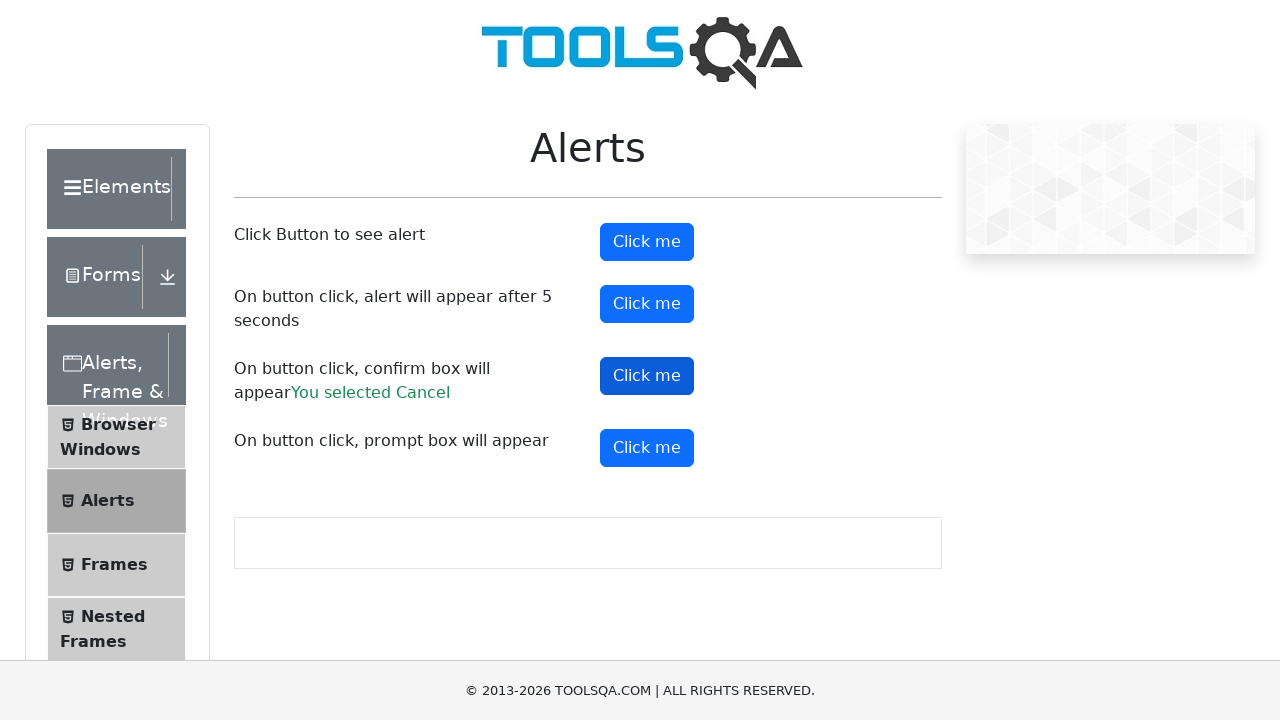